Tests basic browser operations on Flipkart website including navigating to the page, retrieving page title and URL, and refreshing the page.

Starting URL: https://flipkart.com

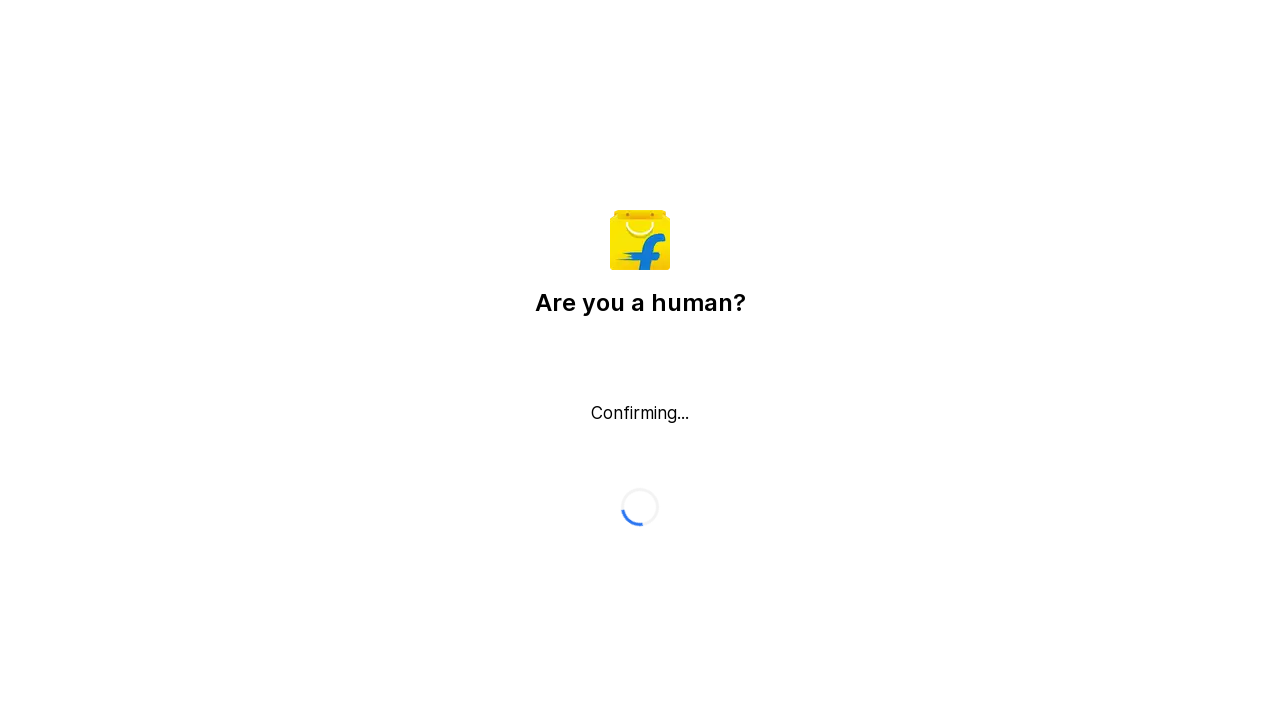

Set viewport size to 1920x1080
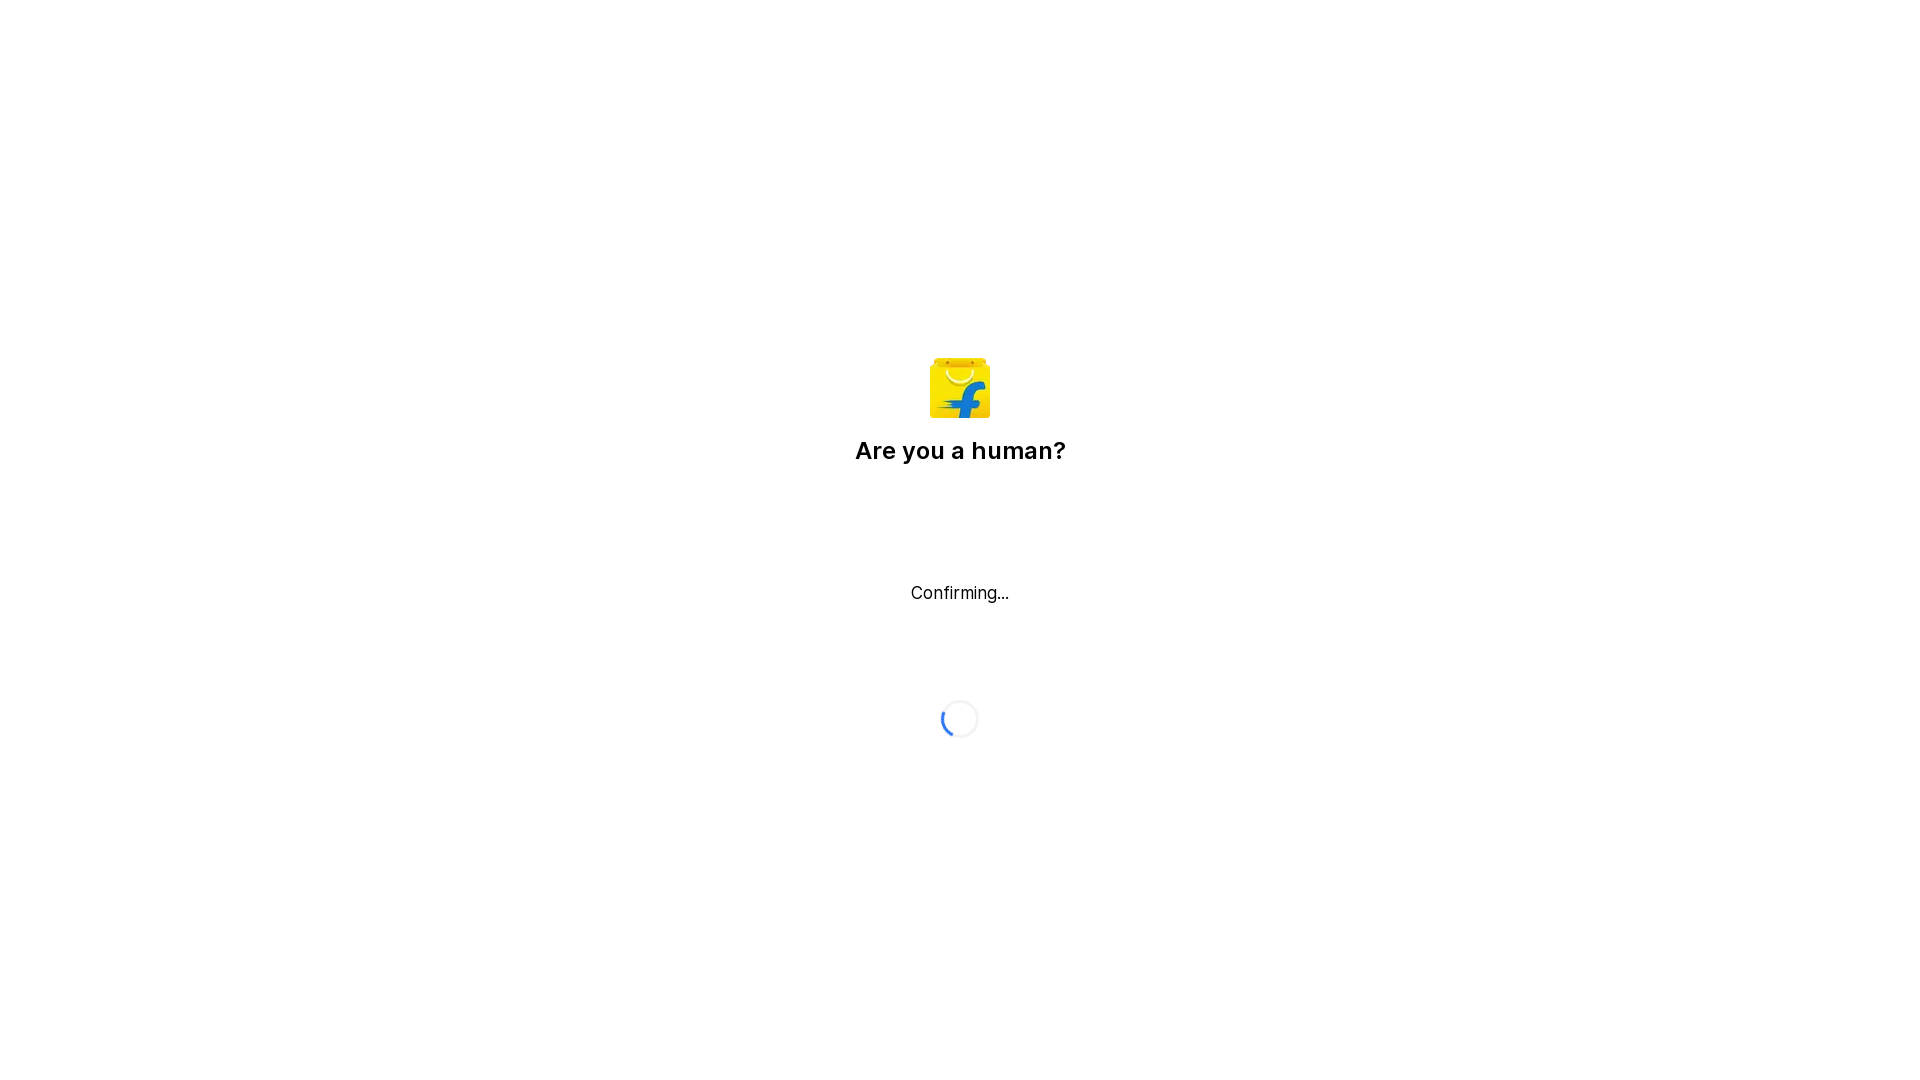

Retrieved page title: Flipkart reCAPTCHA
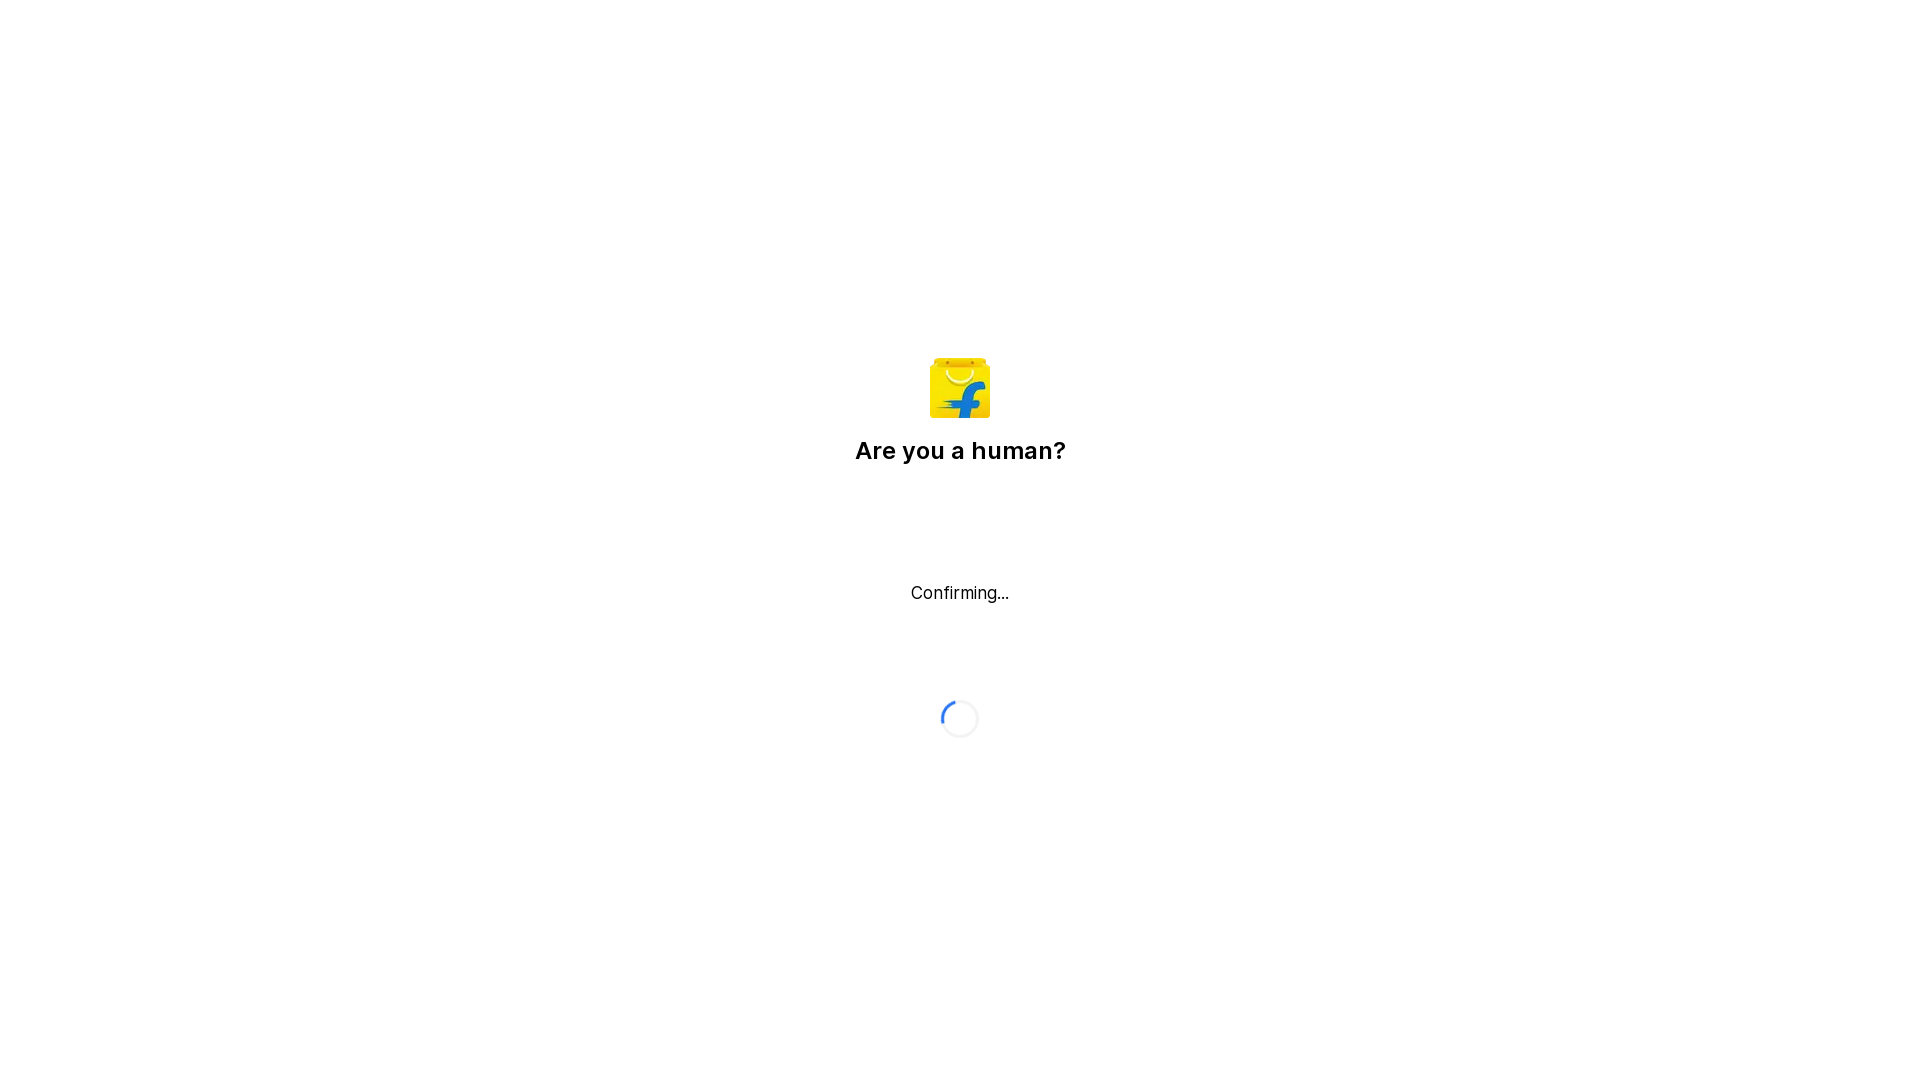

Retrieved current URL: https://flipkart.com/
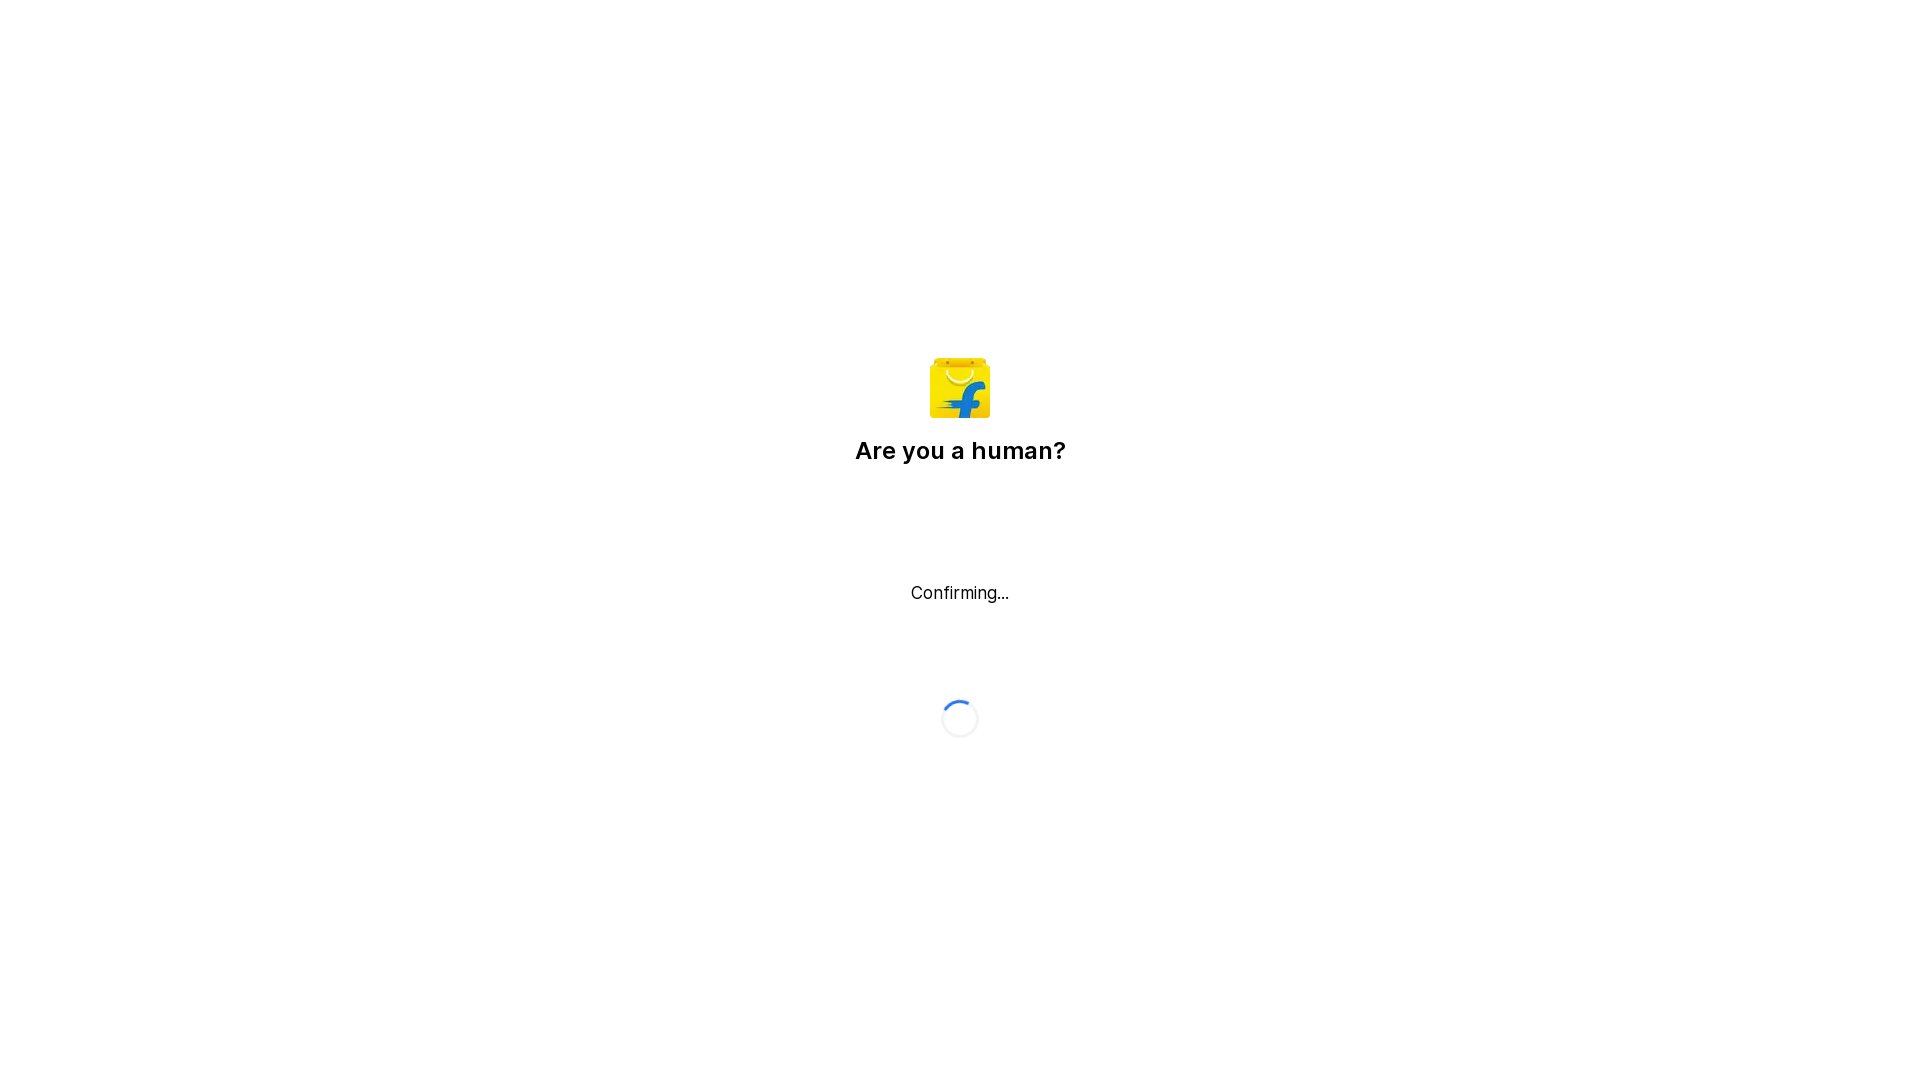

Refreshed the page
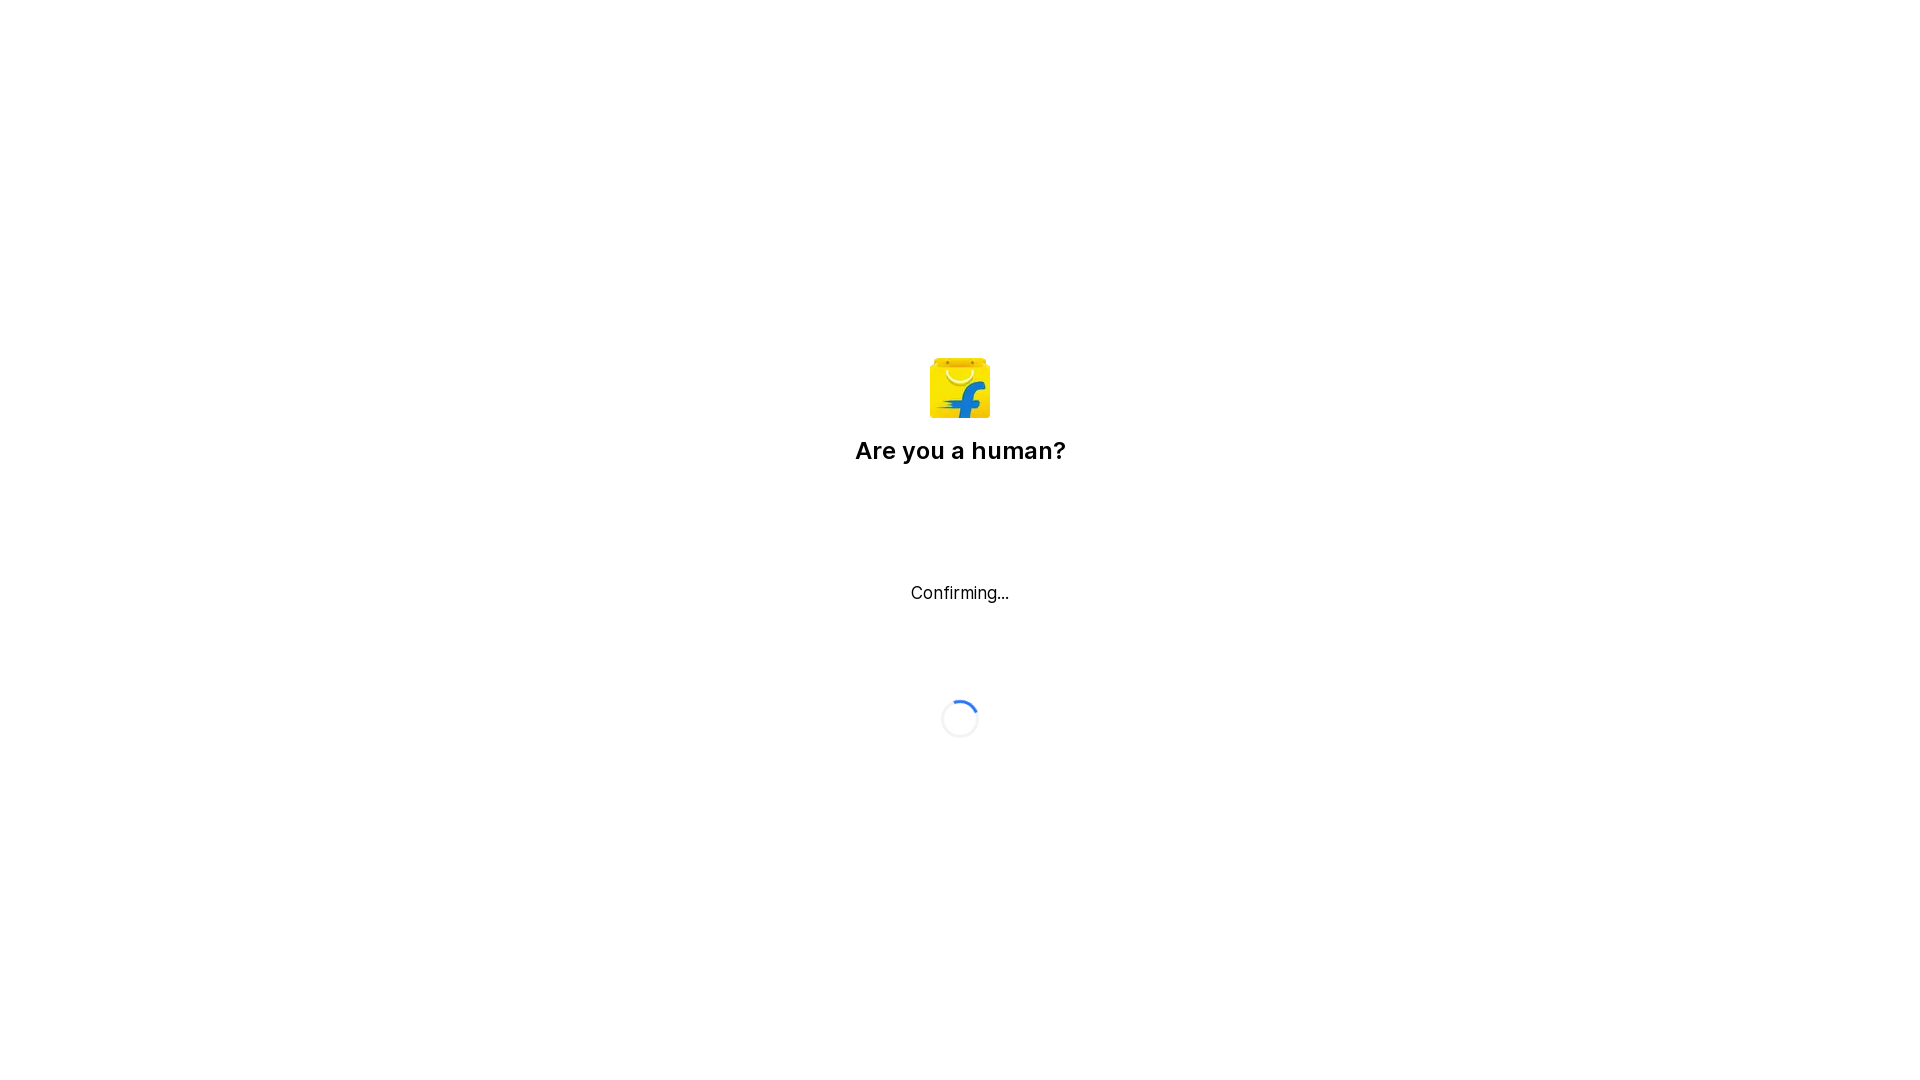

Page reload completed and DOM content loaded
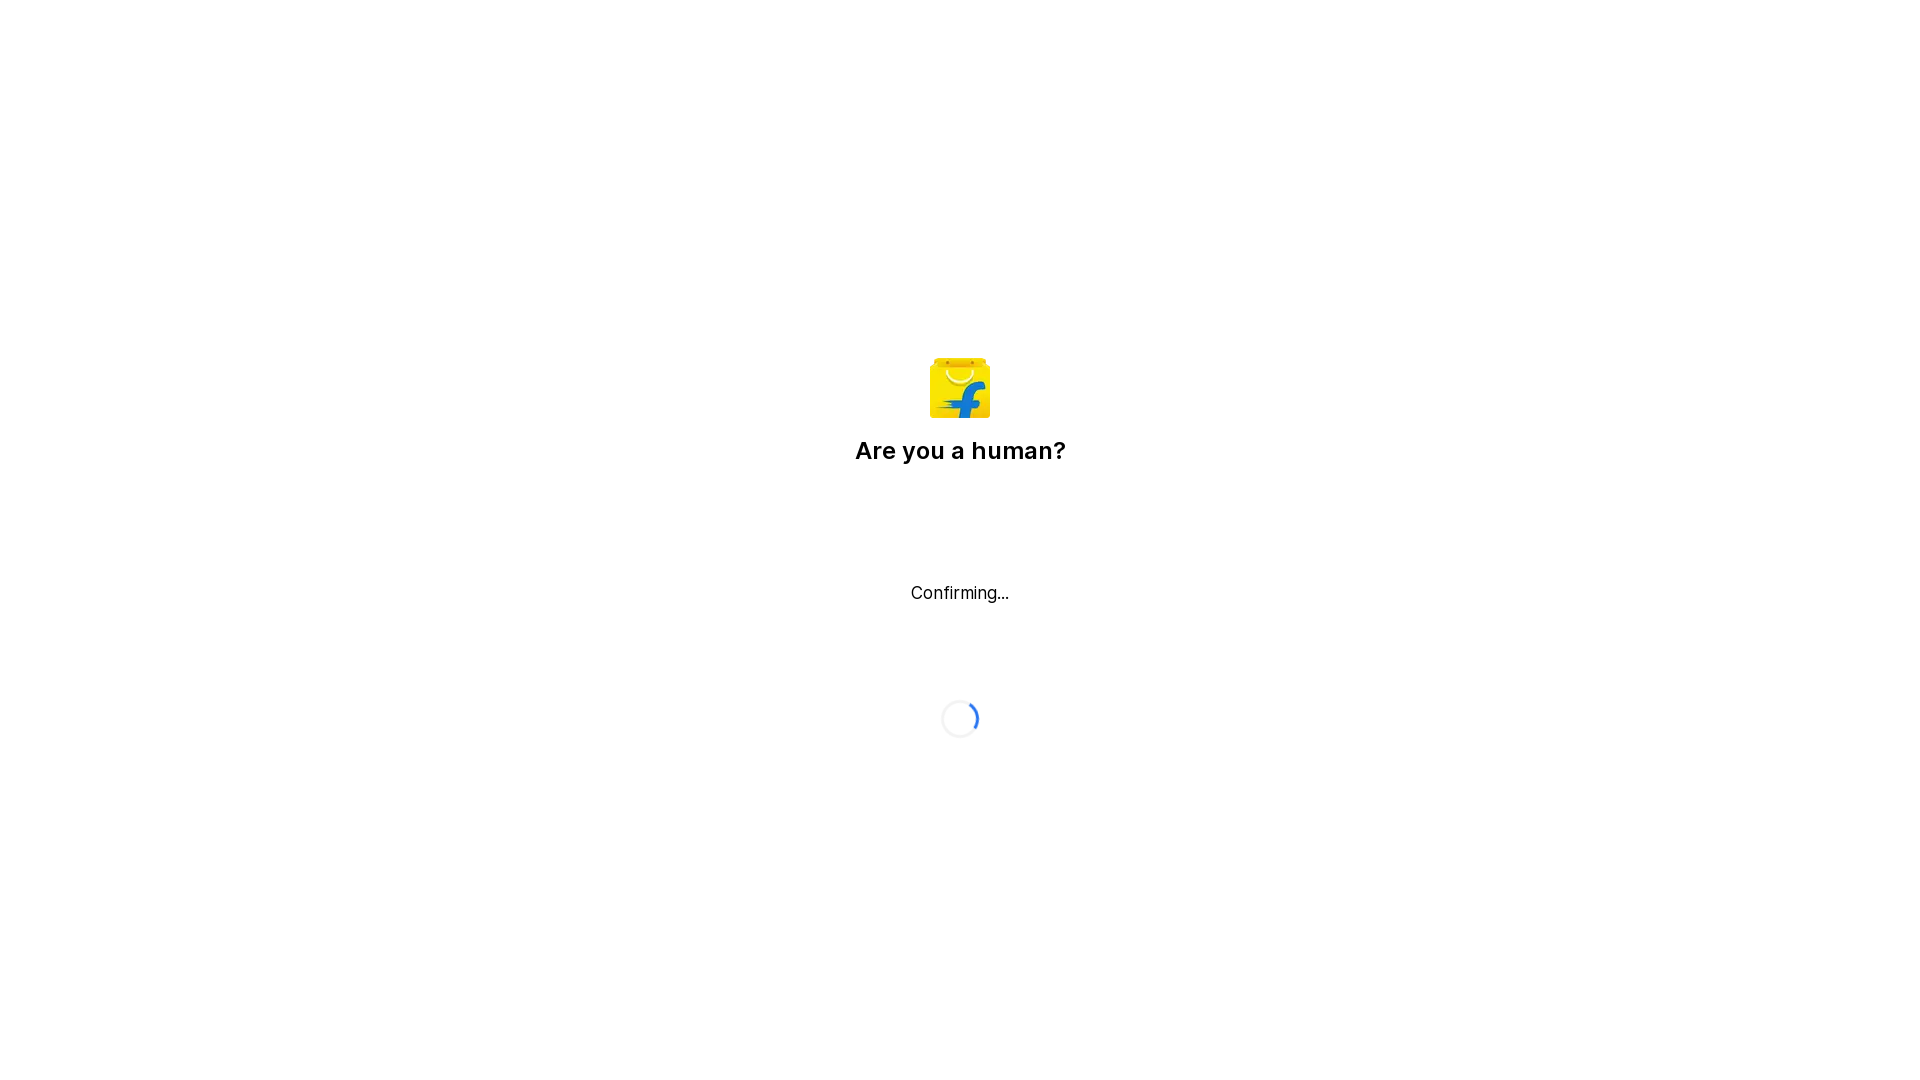

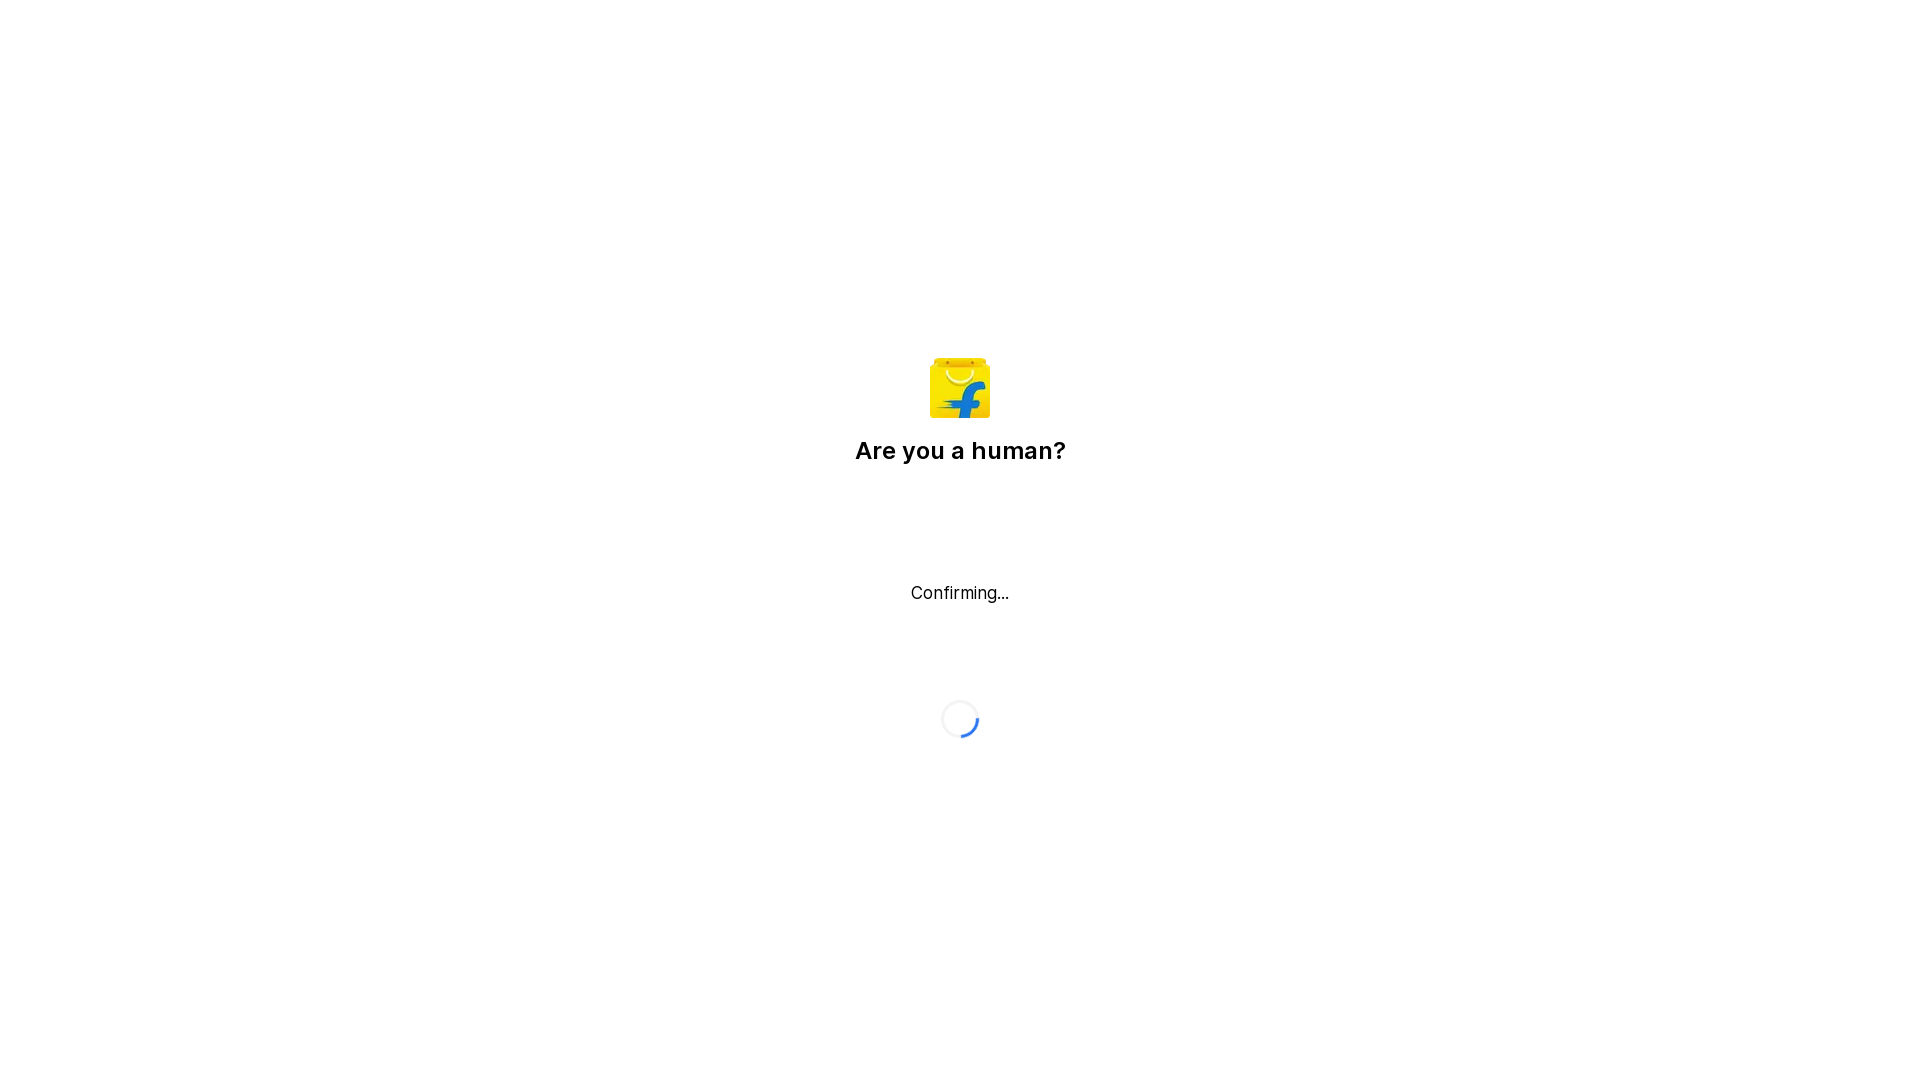